Tests that todo data persists after page reload by creating items, checking one, and reloading.

Starting URL: https://demo.playwright.dev/todomvc

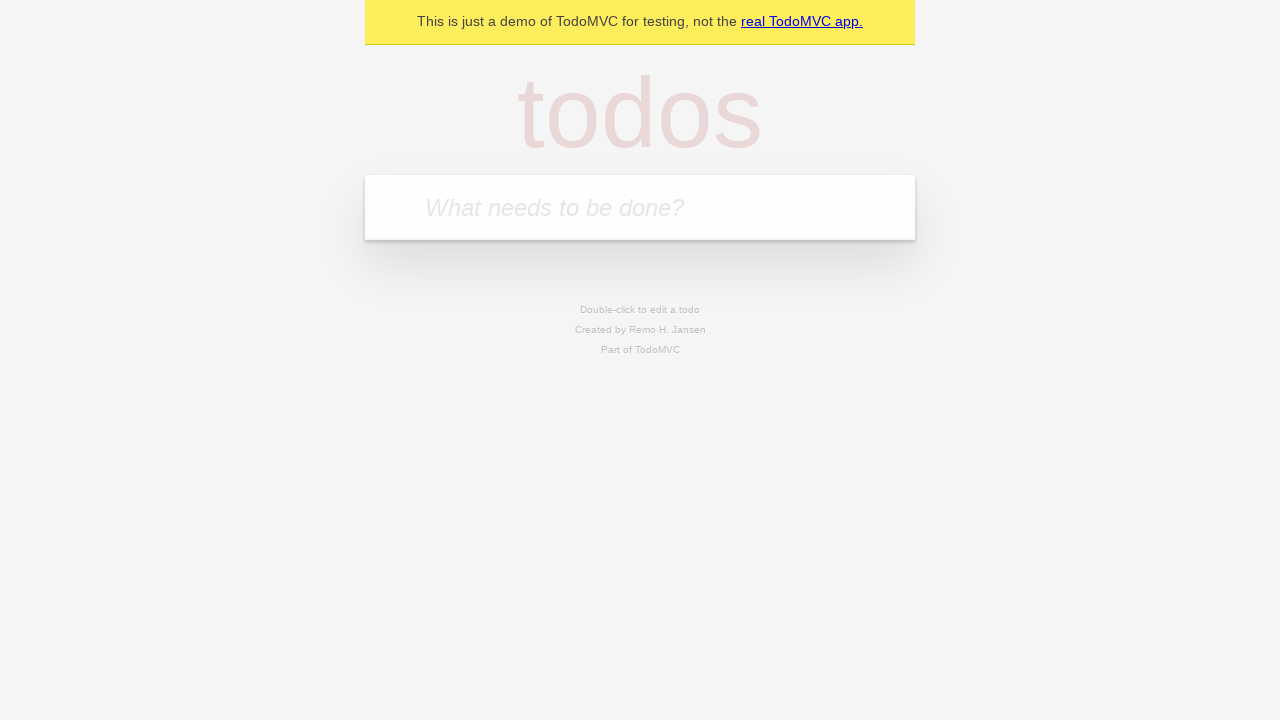

Located the 'What needs to be done?' input field
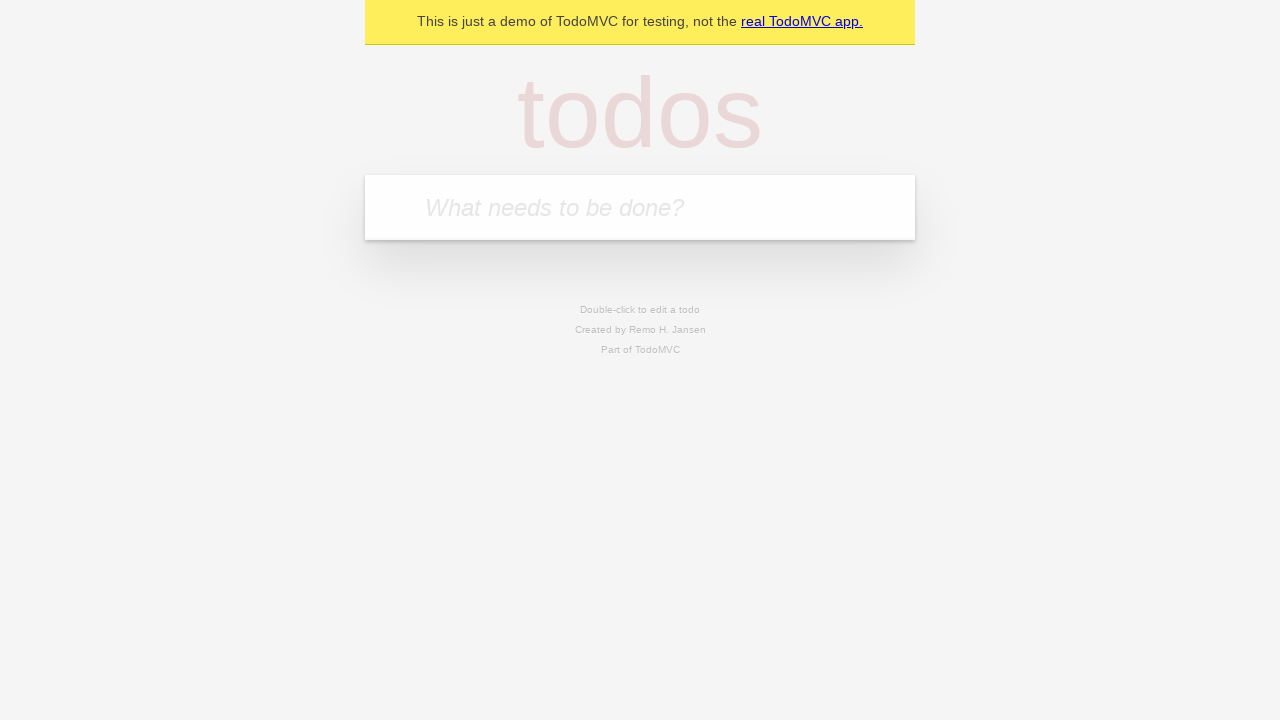

Filled todo input with 'buy some cheese' on internal:attr=[placeholder="What needs to be done?"i]
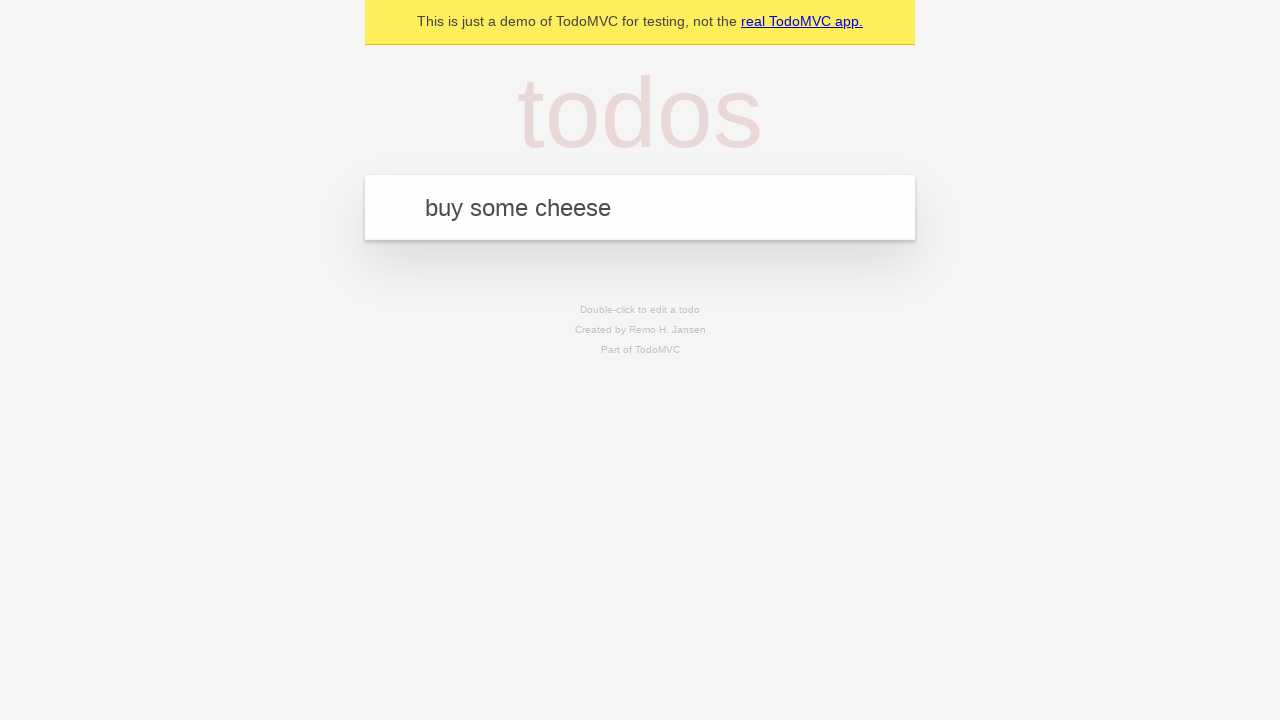

Pressed Enter to create todo 'buy some cheese' on internal:attr=[placeholder="What needs to be done?"i]
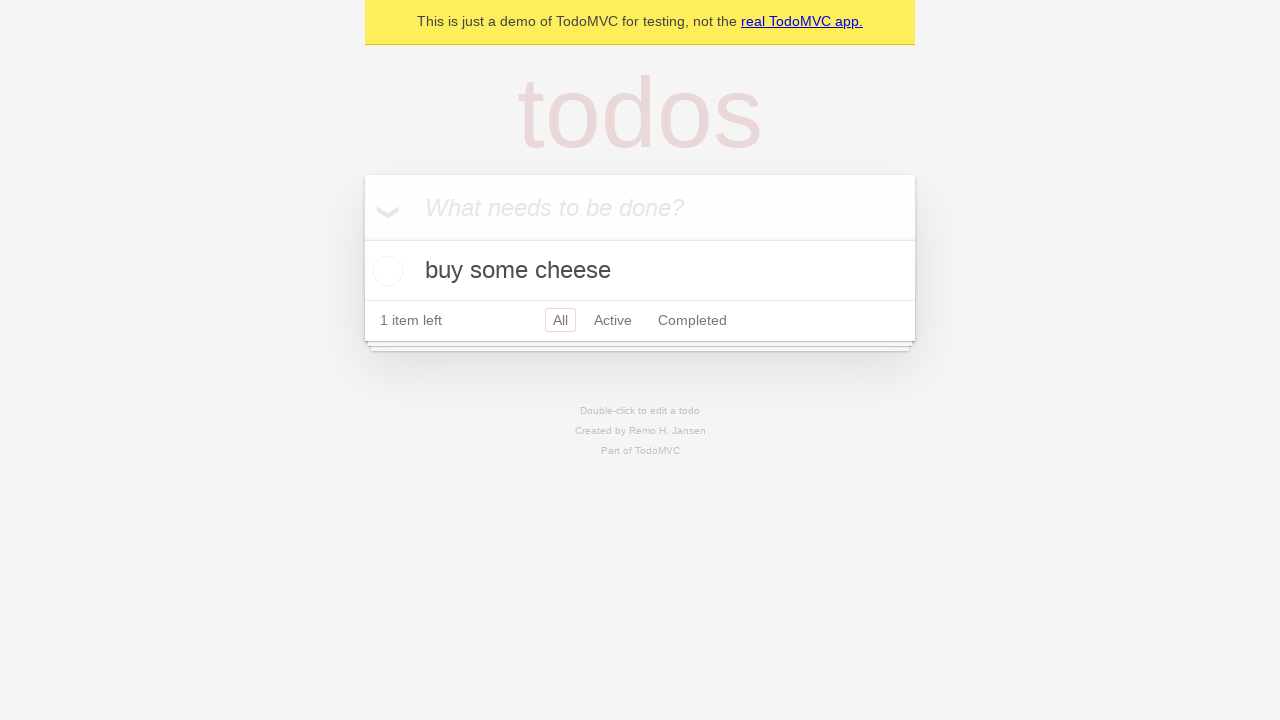

Filled todo input with 'feed the cat' on internal:attr=[placeholder="What needs to be done?"i]
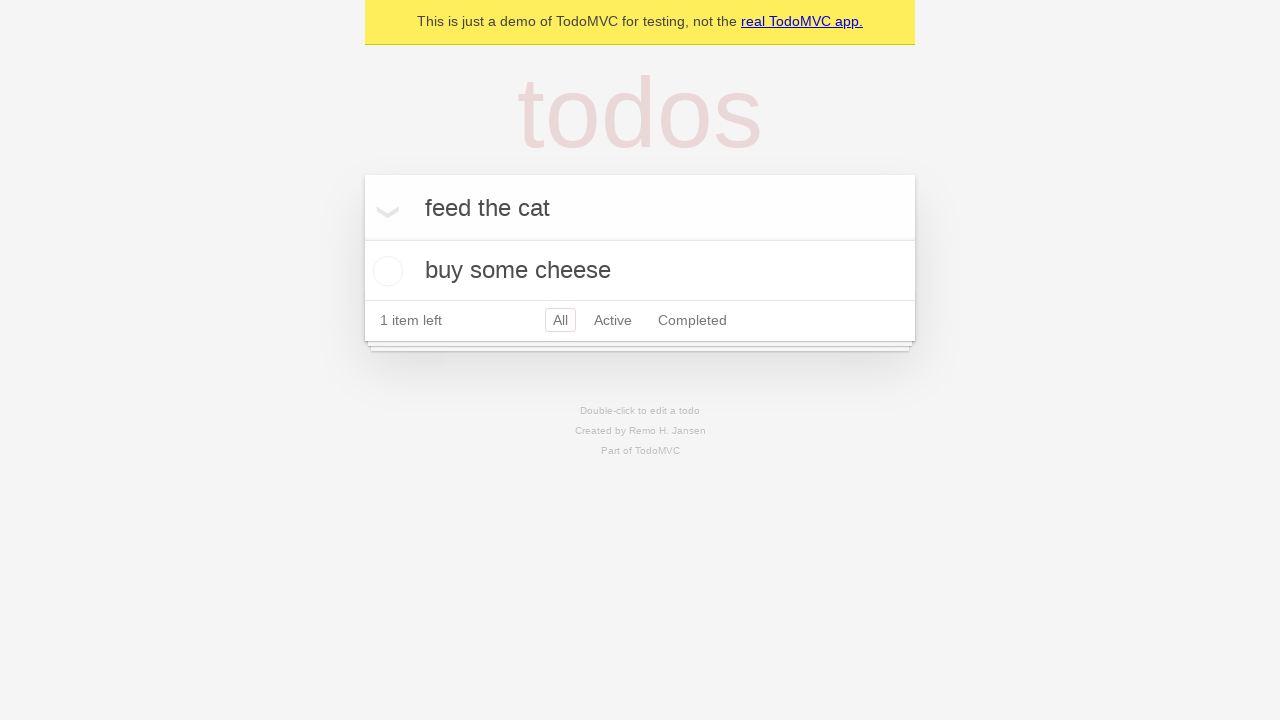

Pressed Enter to create todo 'feed the cat' on internal:attr=[placeholder="What needs to be done?"i]
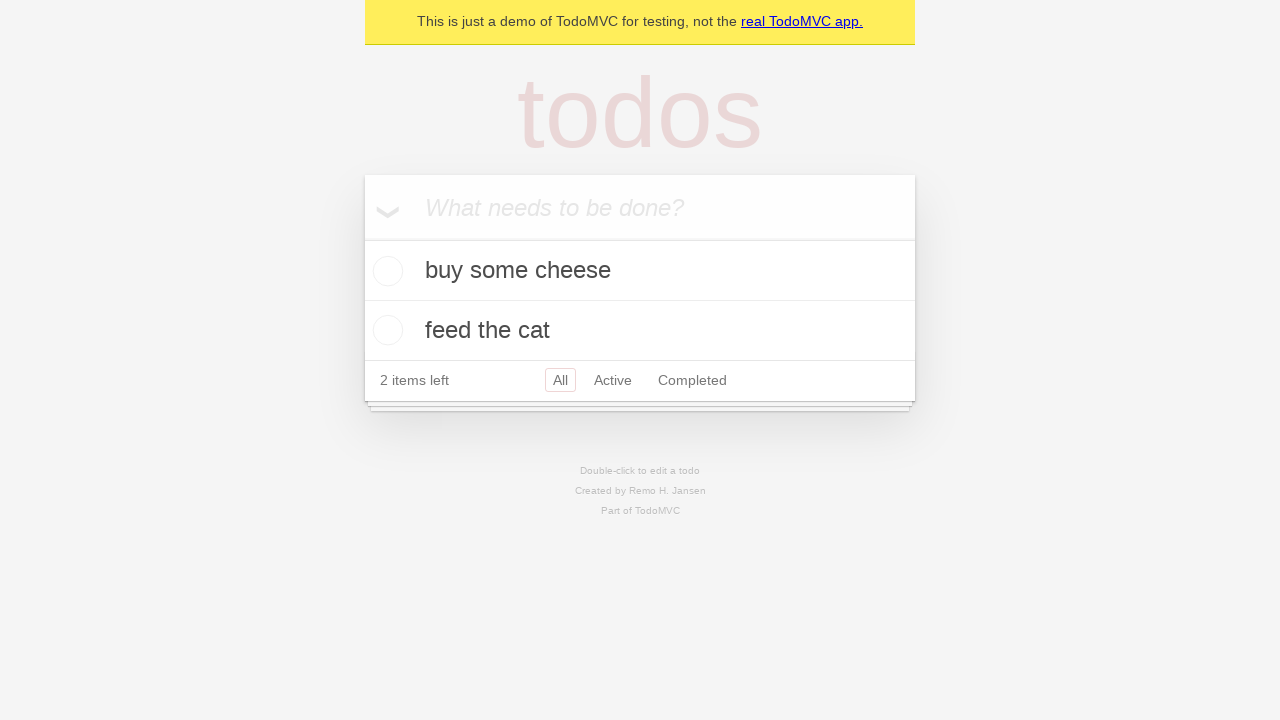

Located the first todo's checkbox
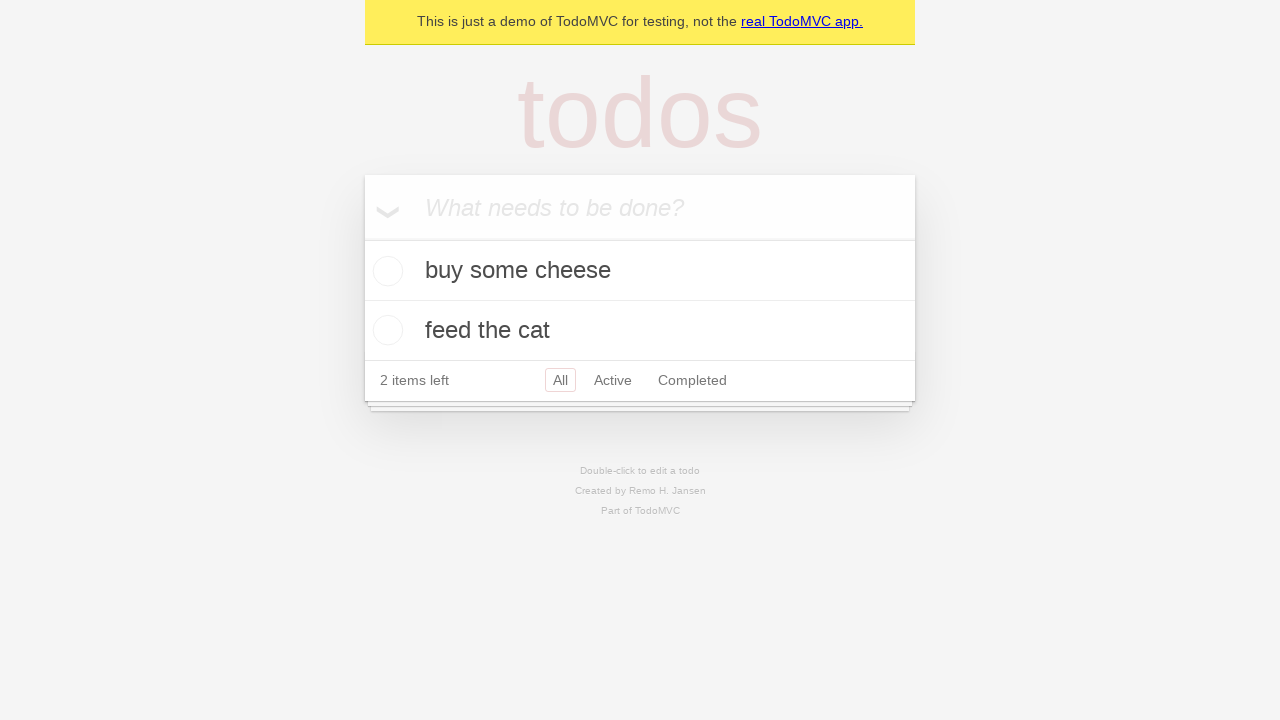

Checked the first todo item at (385, 271) on internal:testid=[data-testid="todo-item"s] >> nth=0 >> internal:role=checkbox
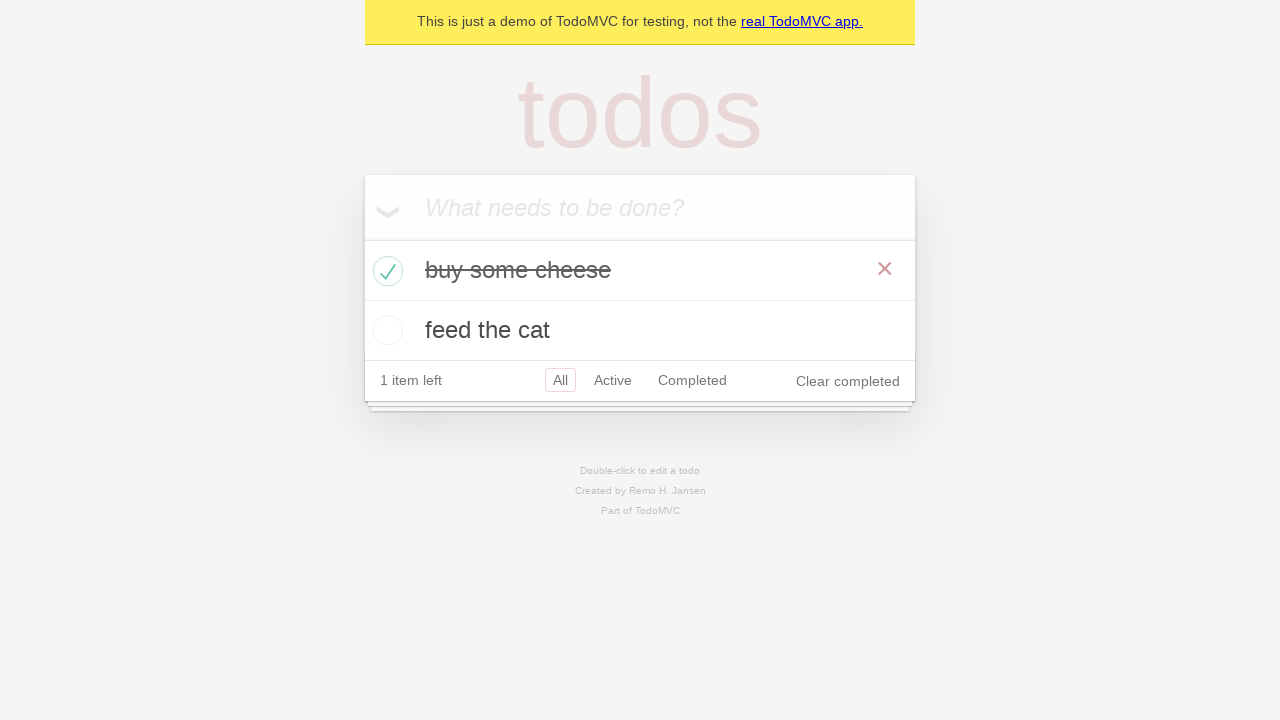

Reloaded the page
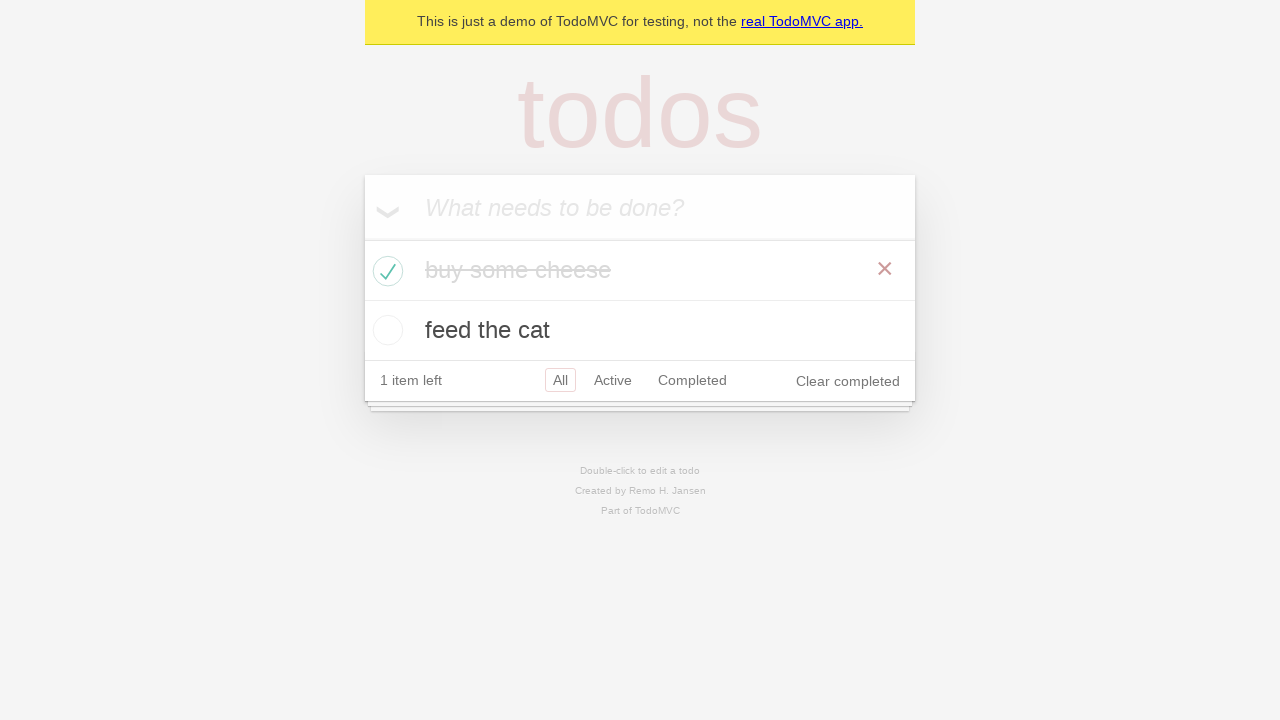

Waited for todo items to reload after page refresh
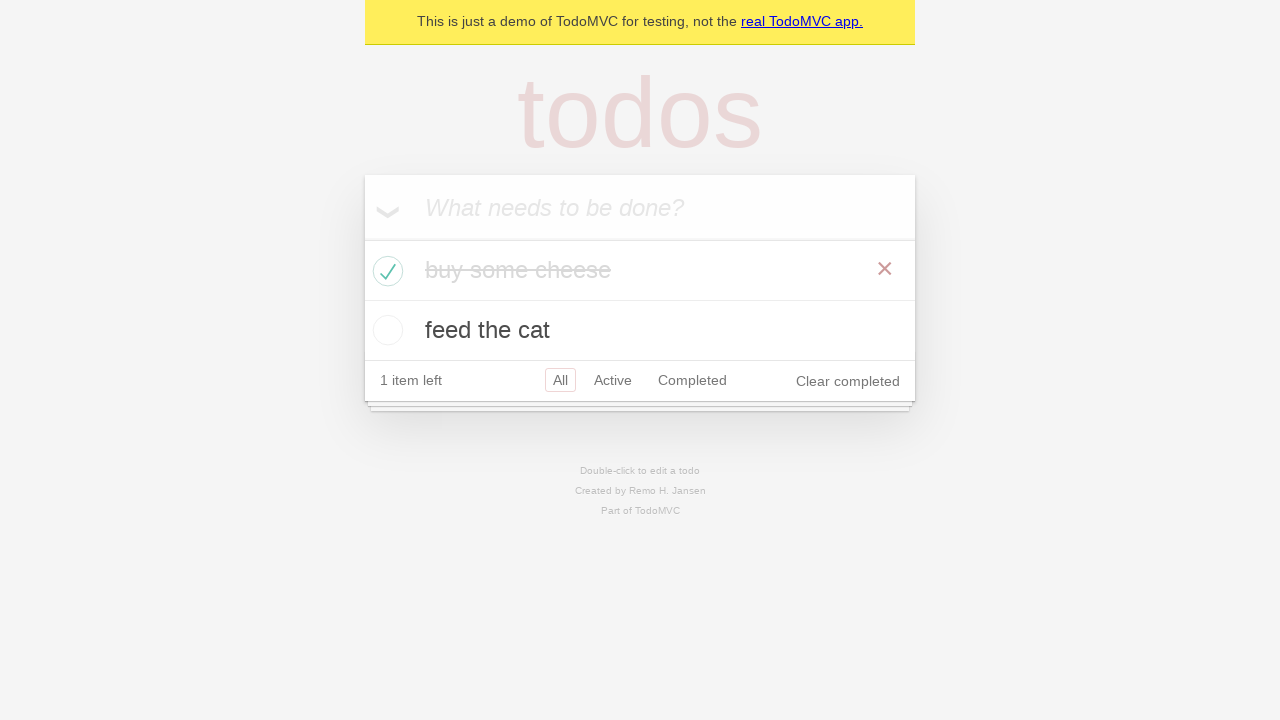

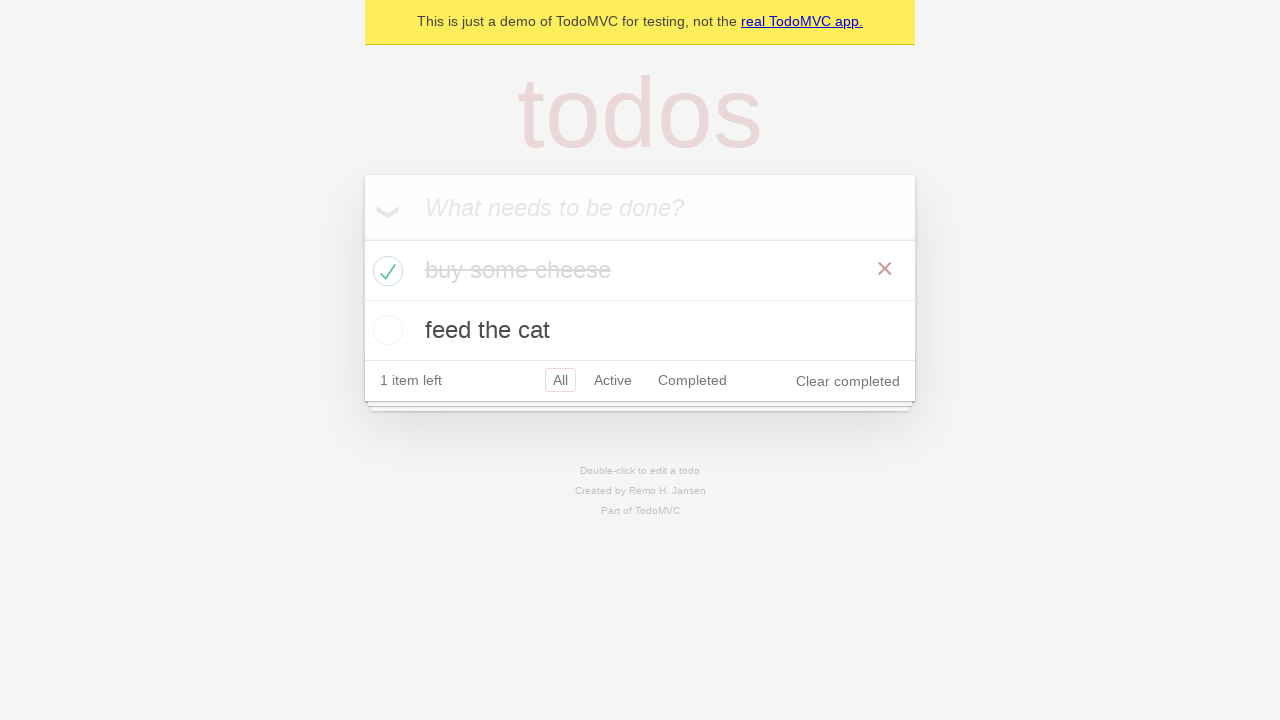